Tests browser window handling by clicking buttons that open new windows/tabs, scrolling to elements, and interacting with multiple browser windows on the DemoQA test site.

Starting URL: https://demoqa.com/browser-windows

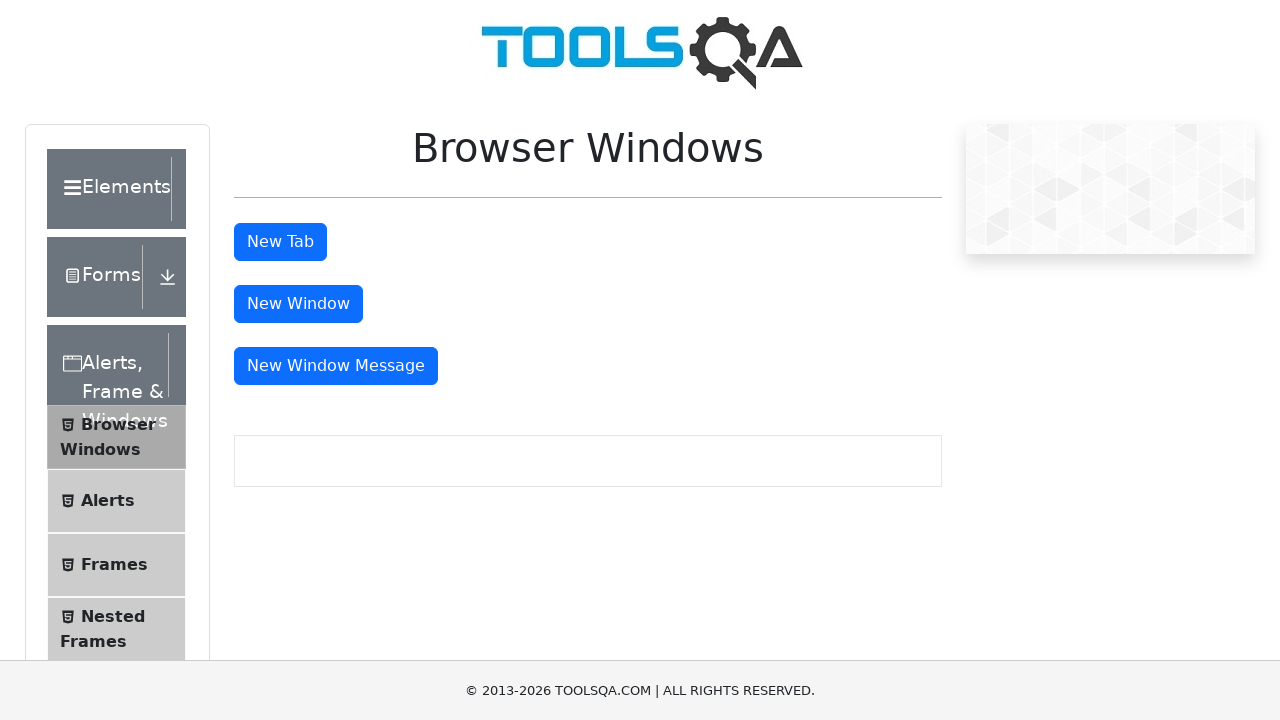

Clicked 'New Window' button to open a new browser window at (298, 304) on #windowButton
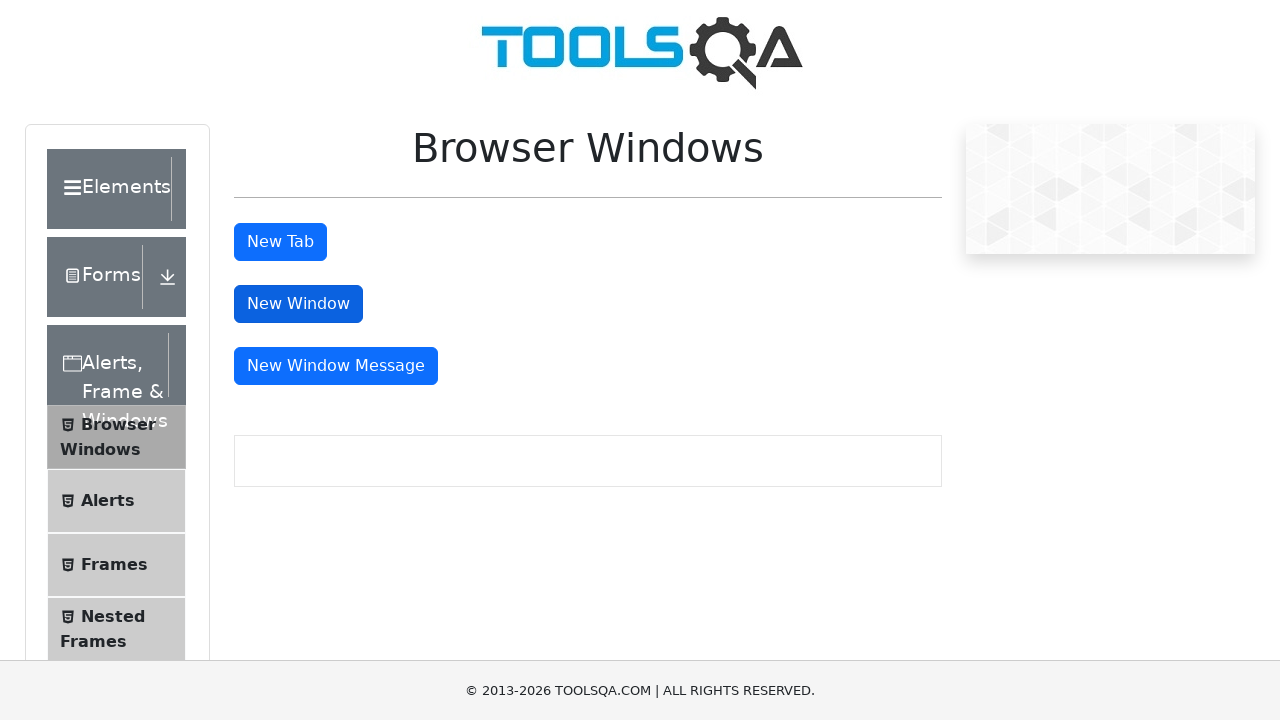

Waited 1000ms for new window to open
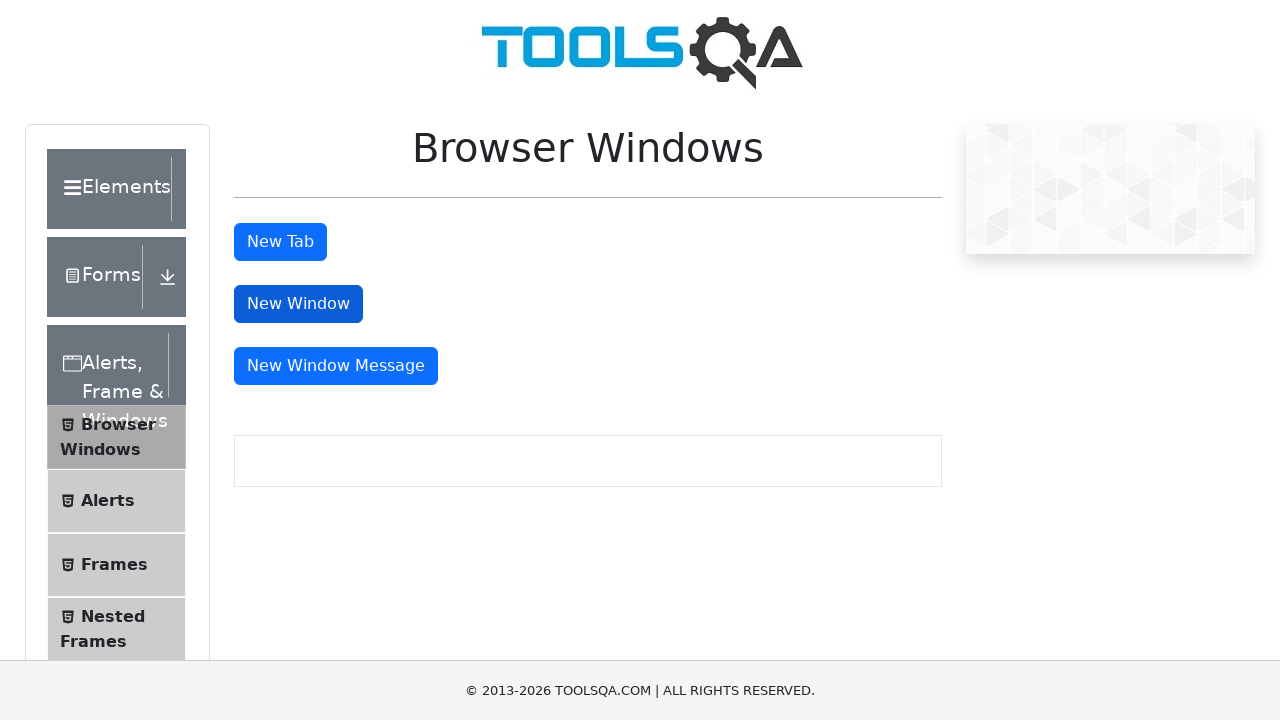

Located 'New Window Message' button element
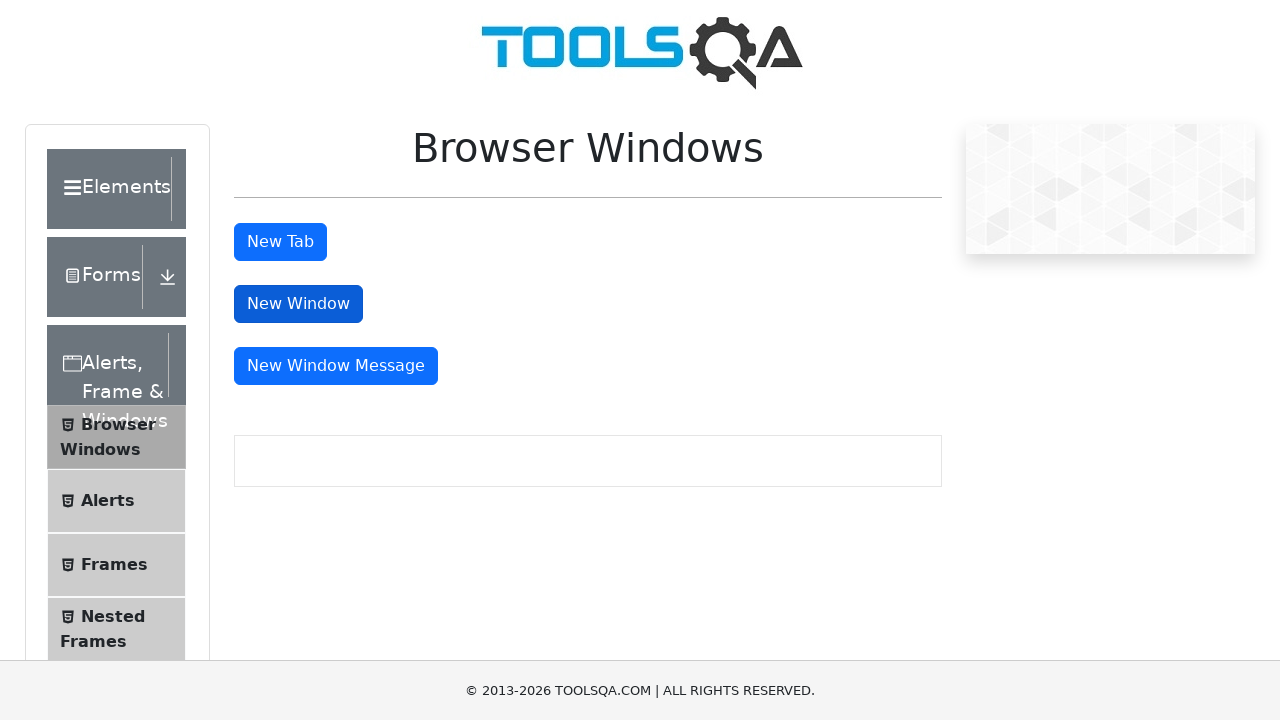

Scrolled to 'New Window Message' button if needed
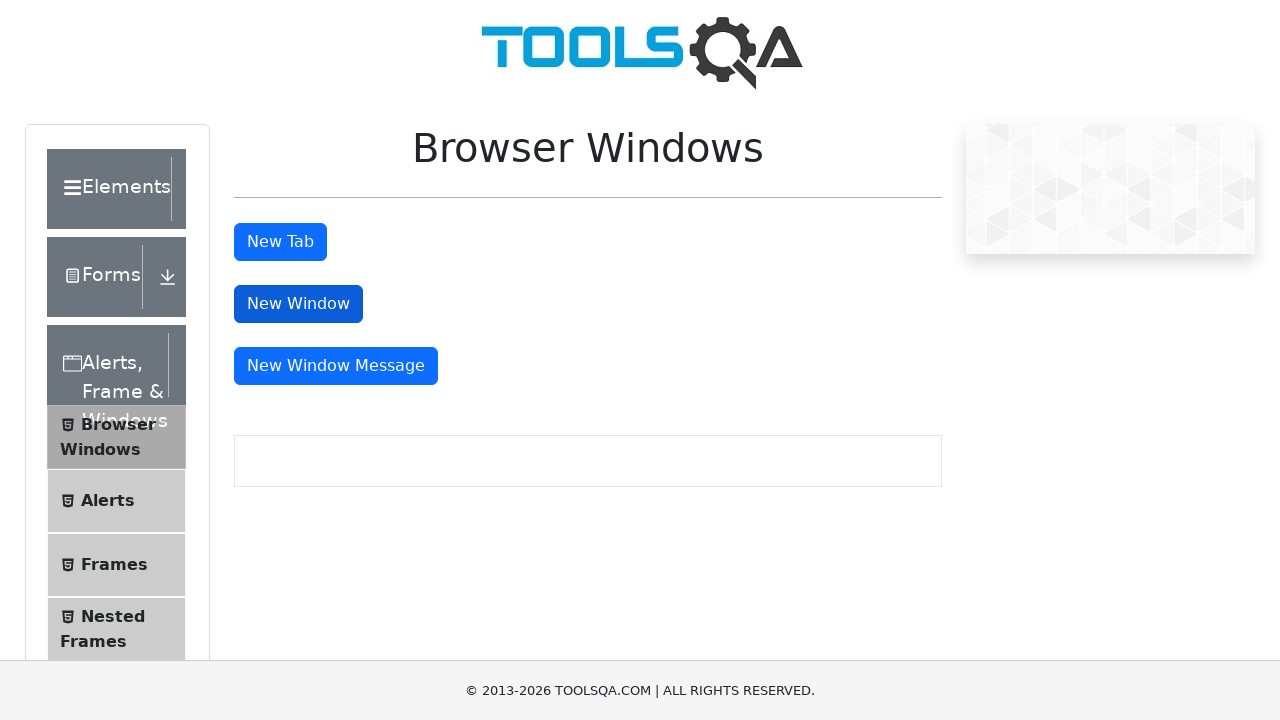

Clicked 'New Window Message' button to open another window at (336, 366) on #messageWindowButton
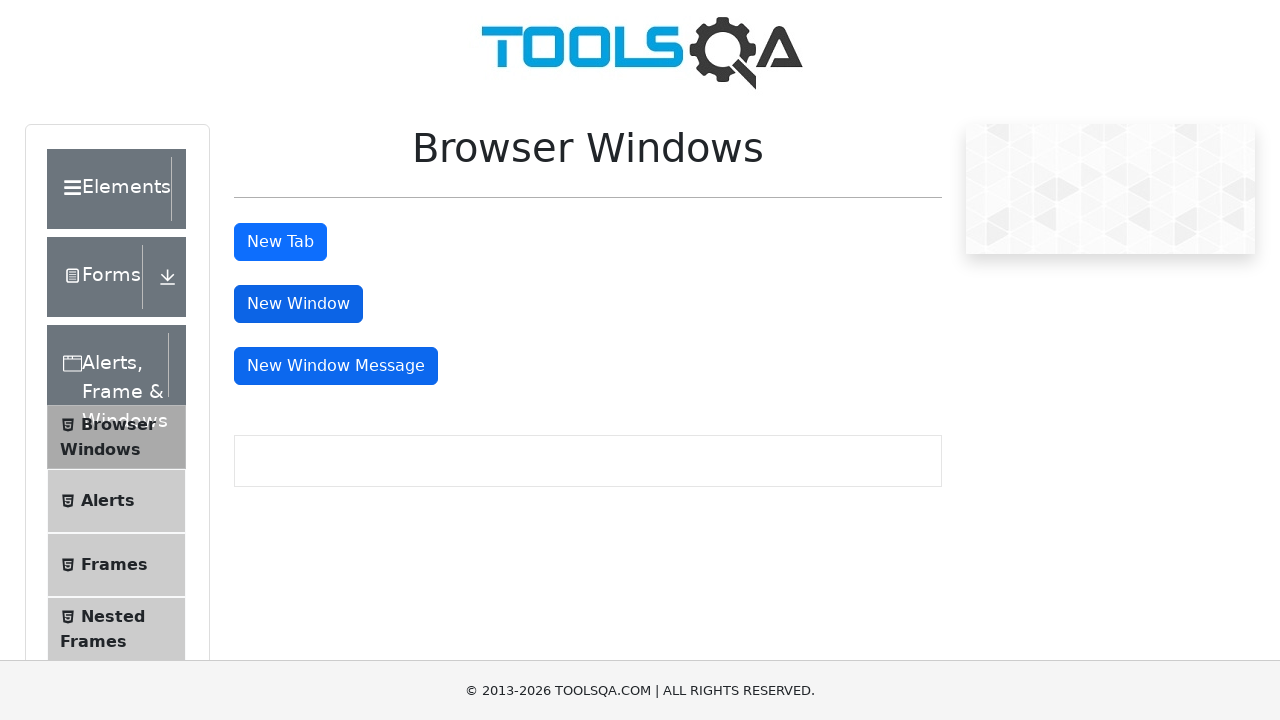

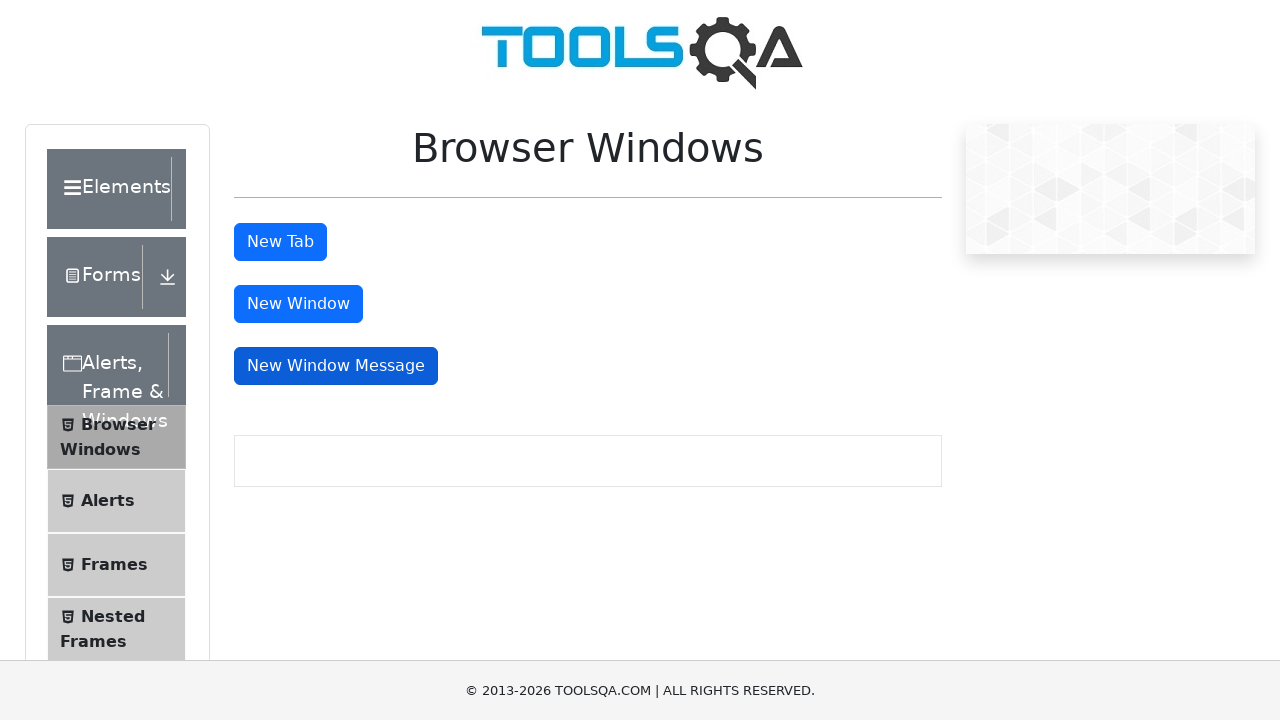